Tests mouse interaction functionality by clicking on an element and performing a pointer release action using action builders

Starting URL: https://awesomeqa.com/selenium/mouse_interaction.html

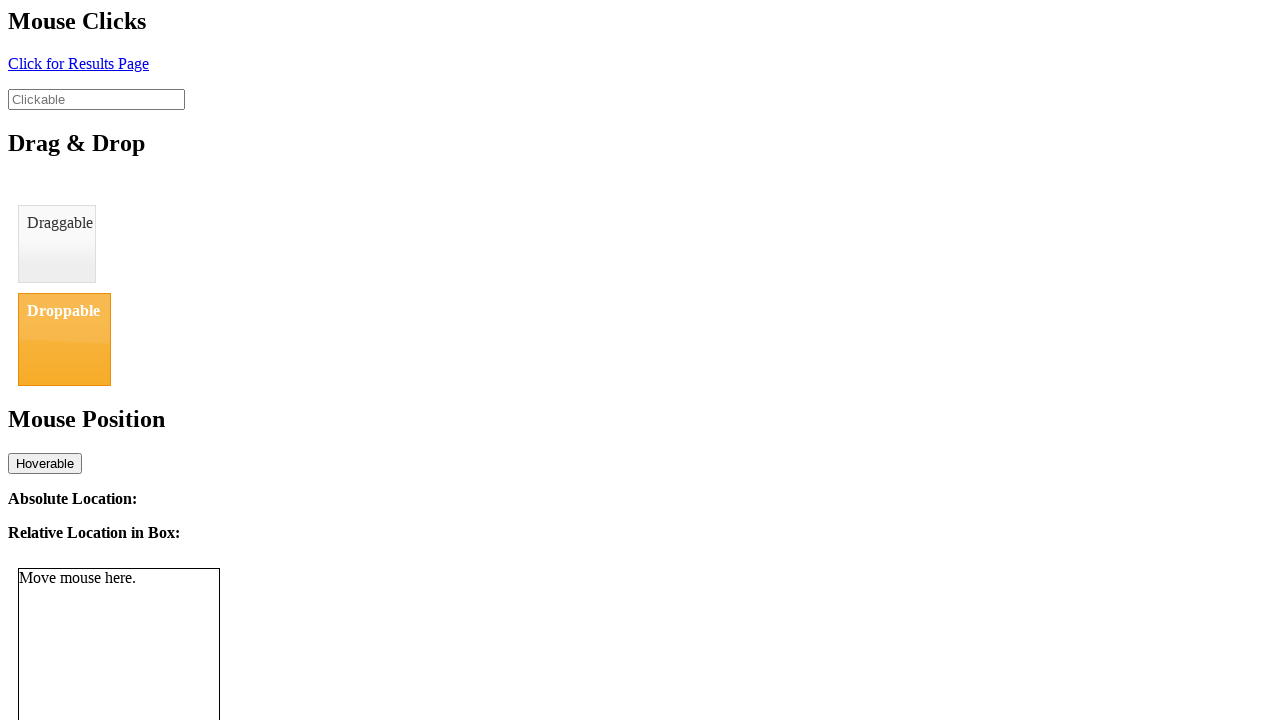

Clicked on mouse click element with id 'click' at (78, 63) on #click
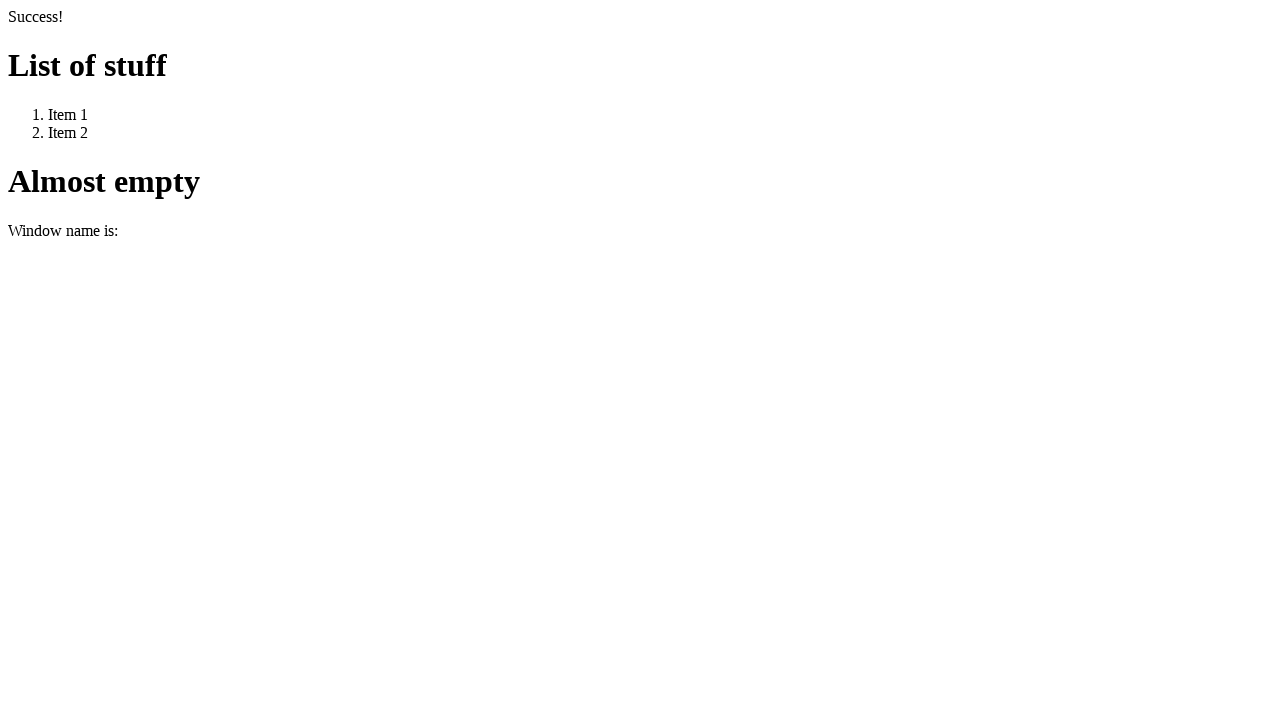

Released middle mouse button using pointer release action at (78, 63)
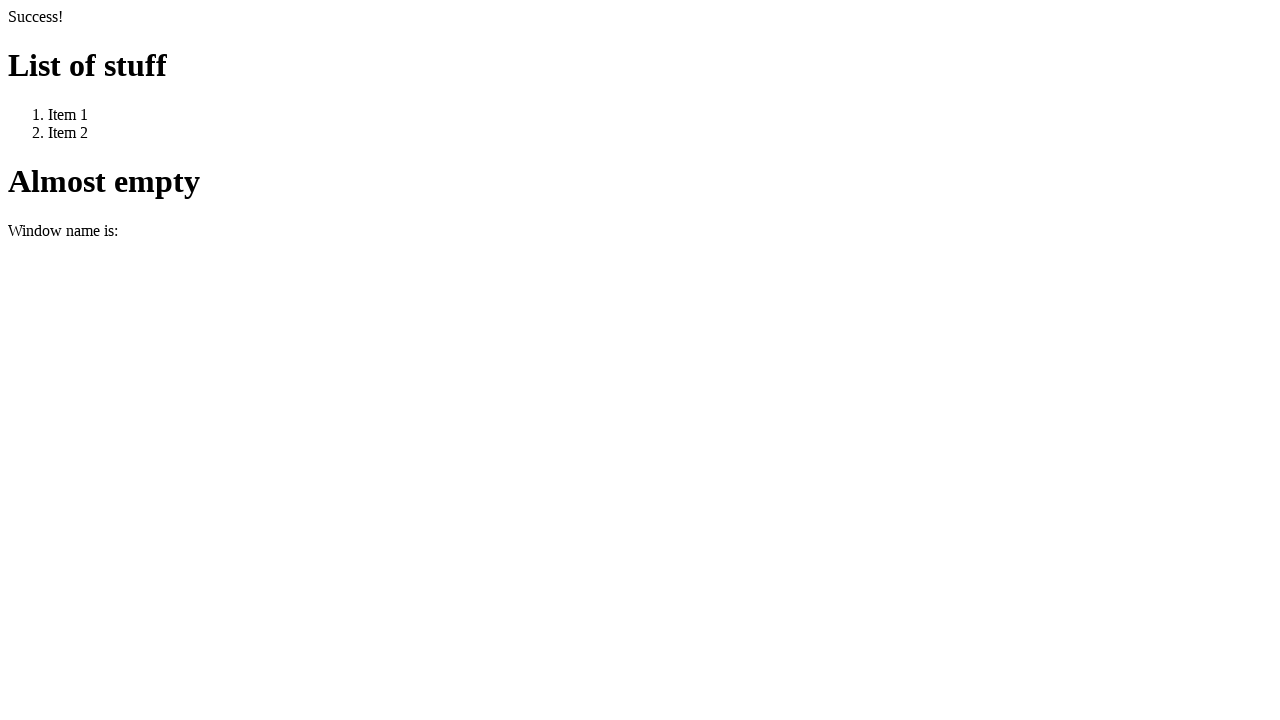

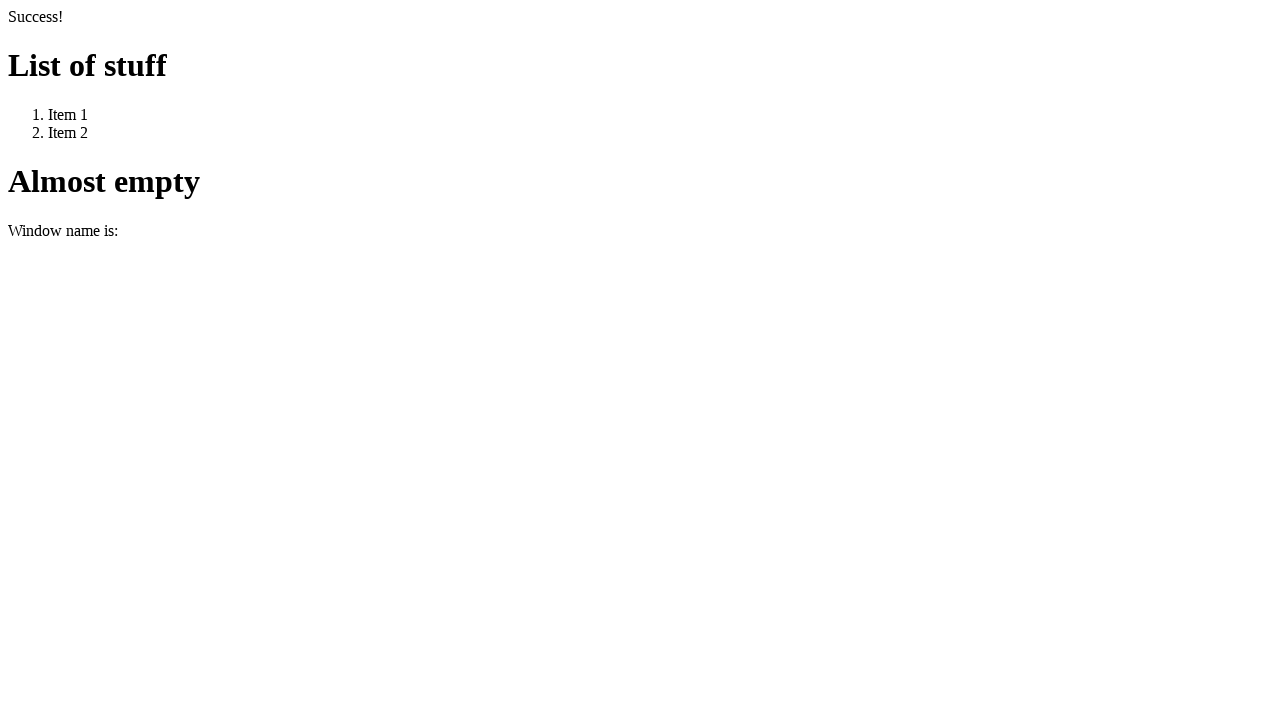